Verifies the homepage loads successfully by checking the page title, then clicks on the Signup/Login button to navigate to the registration page.

Starting URL: http://automationexercise.com

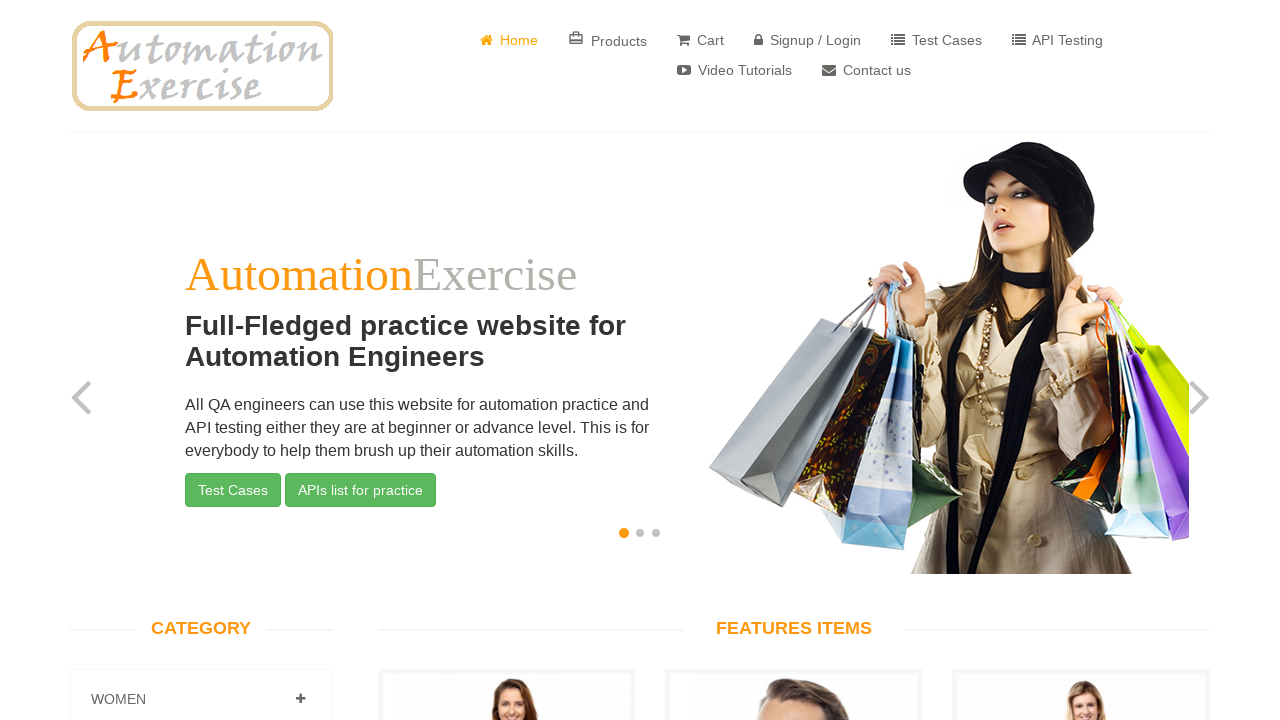

Verified homepage title is 'Automation Exercise'
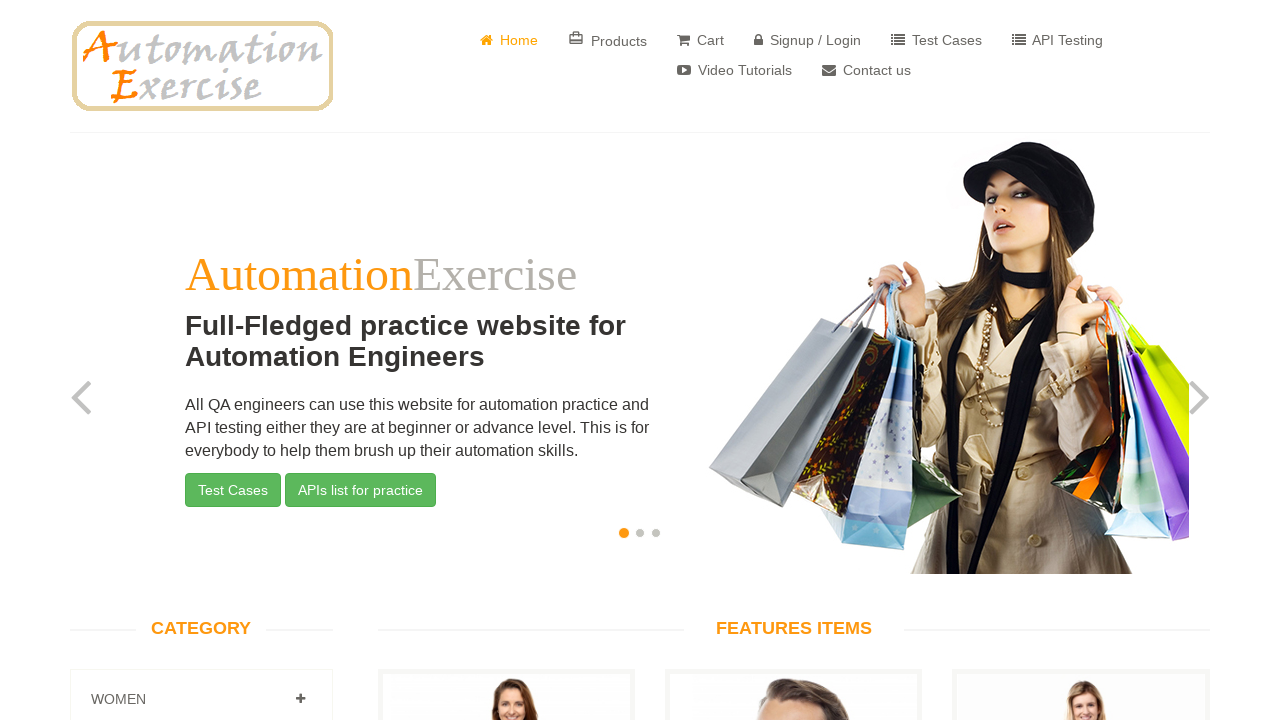

Clicked on Signup/Login button to navigate to registration page at (808, 40) on text=Signup
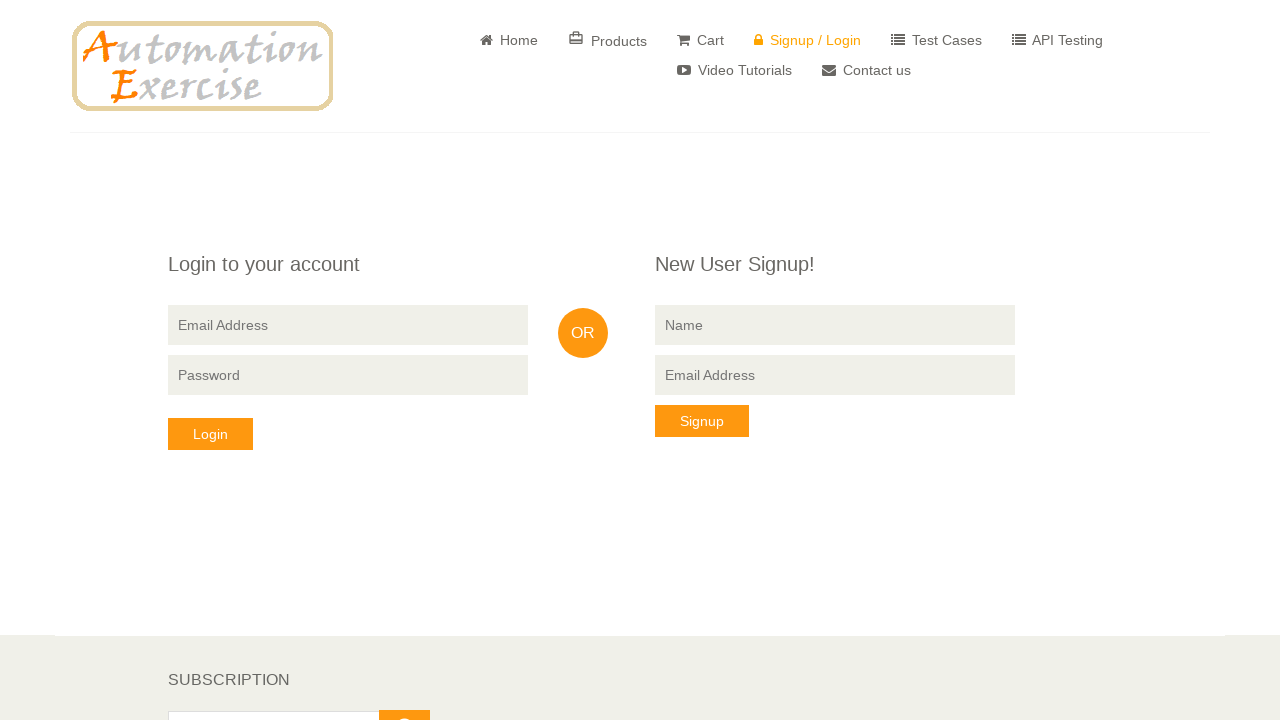

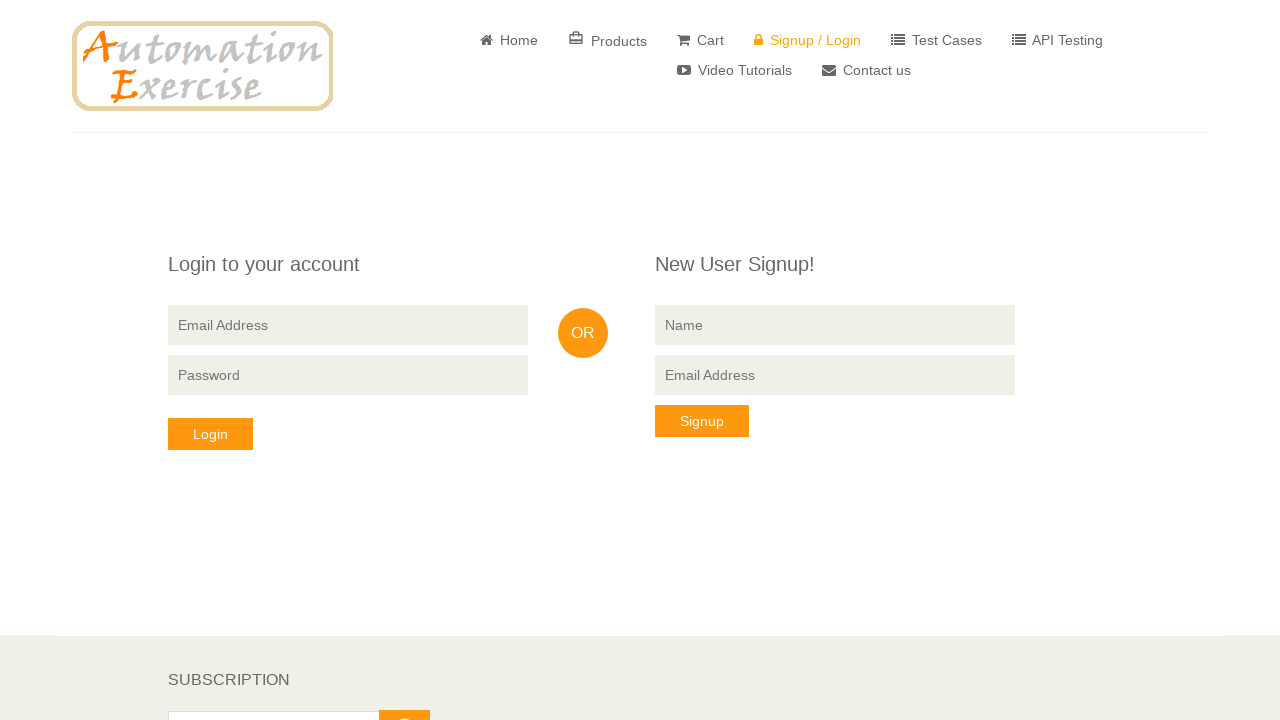